Tests radio button functionality on DemoQA by clicking the "Yes" radio button and verifying that the selection is displayed correctly in the output text.

Starting URL: https://demoqa.com/radio-button

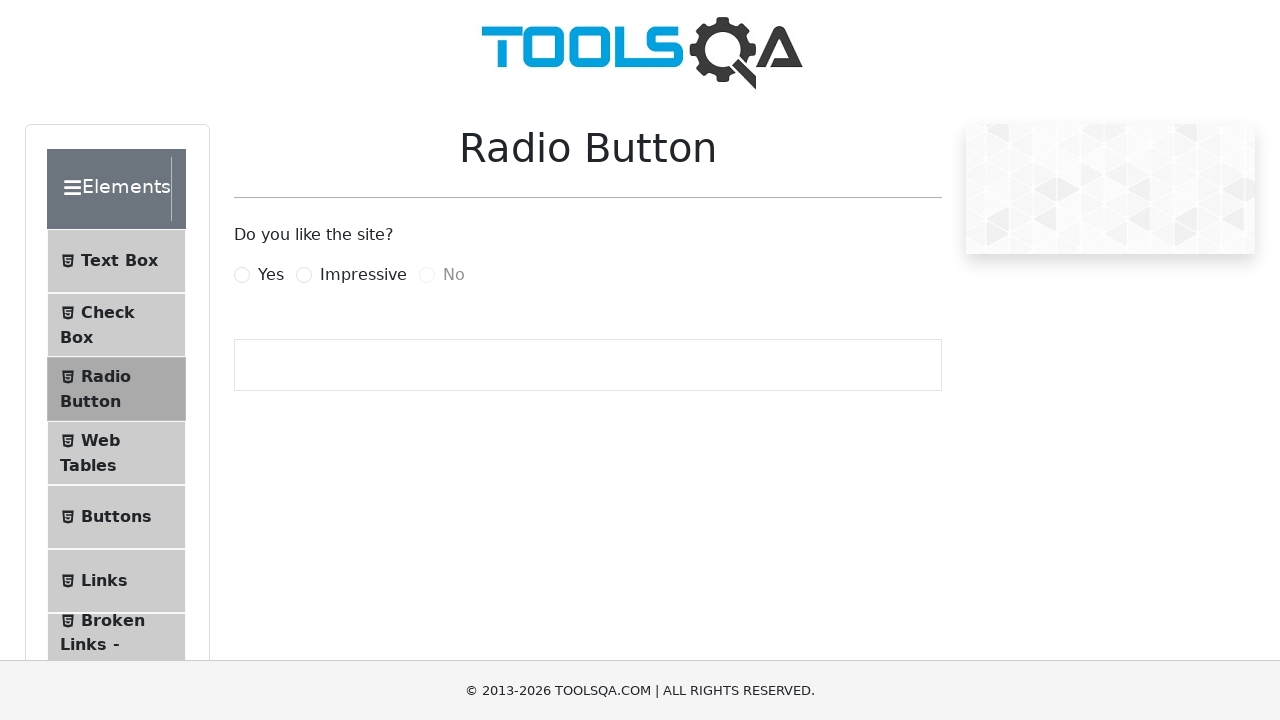

Clicked the 'Yes' radio button at (271, 275) on label[for='yesRadio']
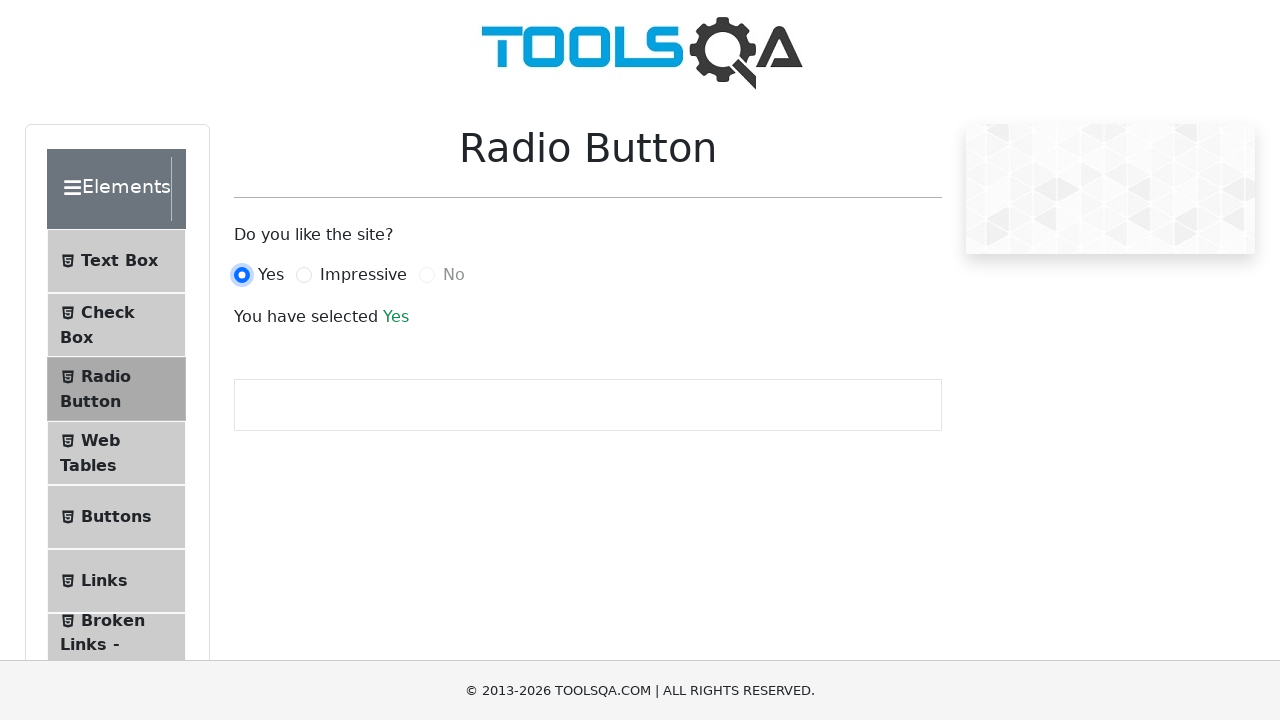

Verified that 'You have selected Yes' is displayed in the output text
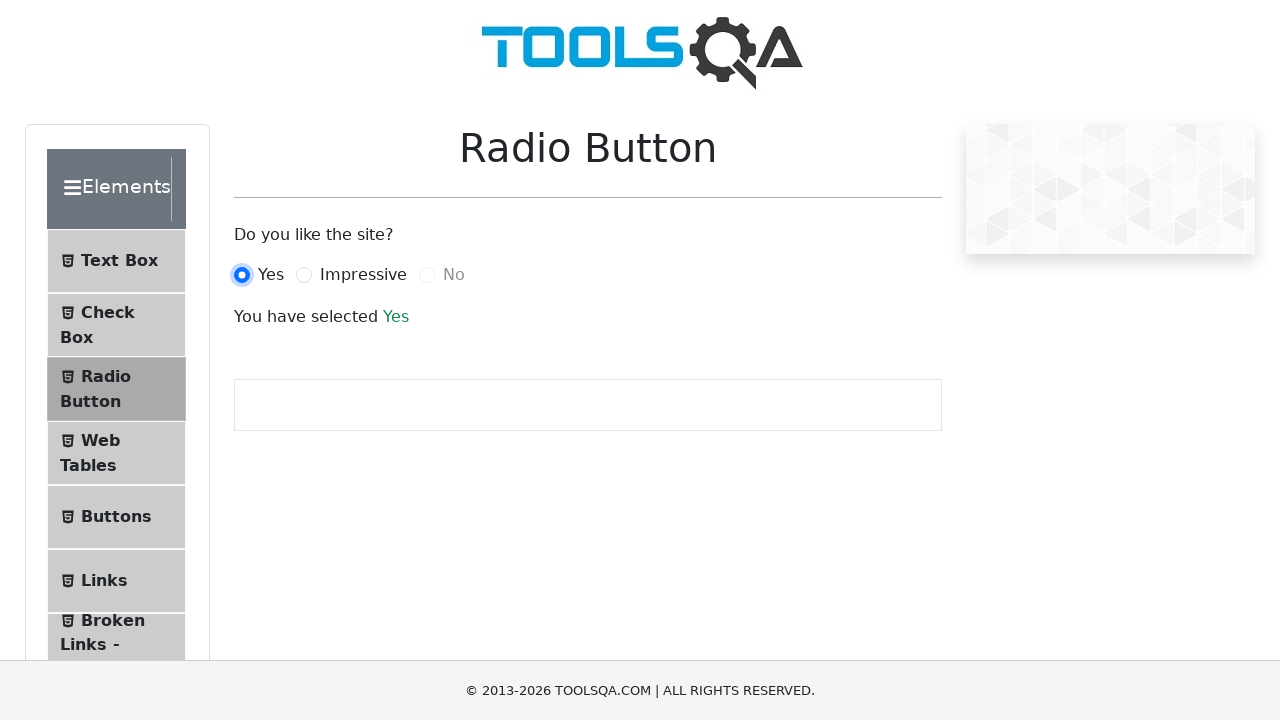

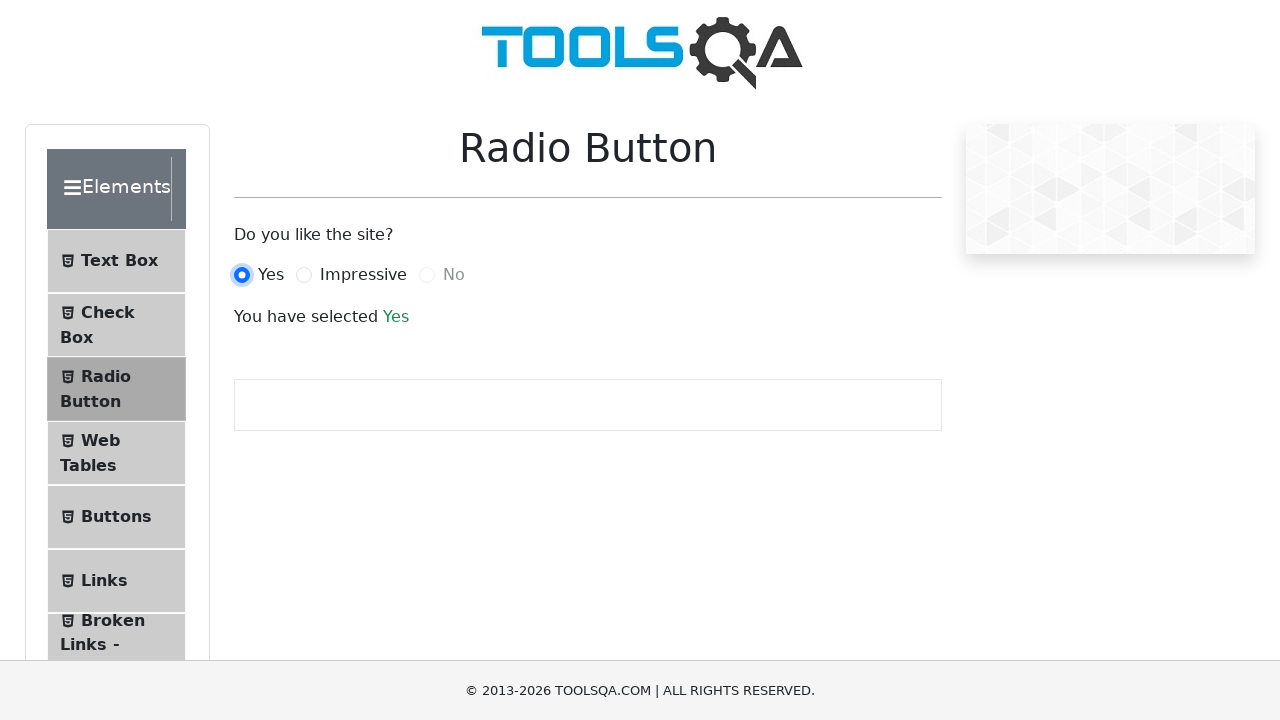